Tests form submission with location type "rural" and age 24

Starting URL: https://s00244753.github.io/

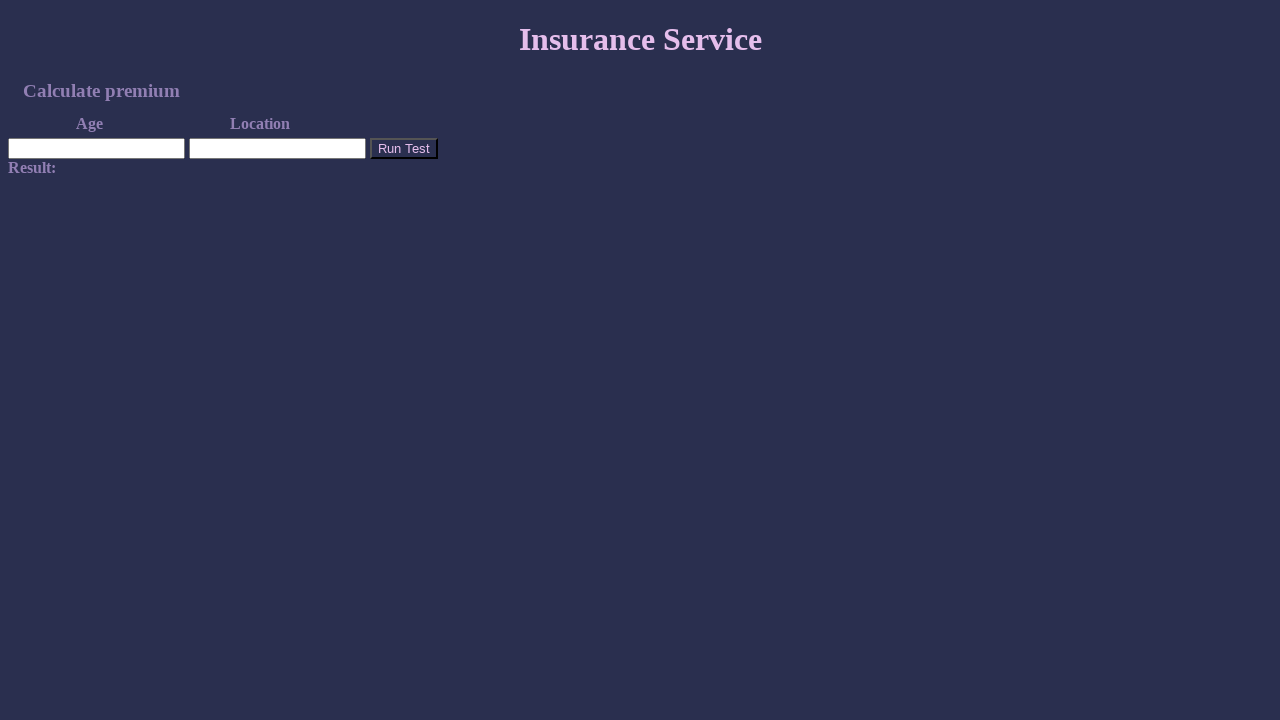

Filled location field with 'rural' on #location
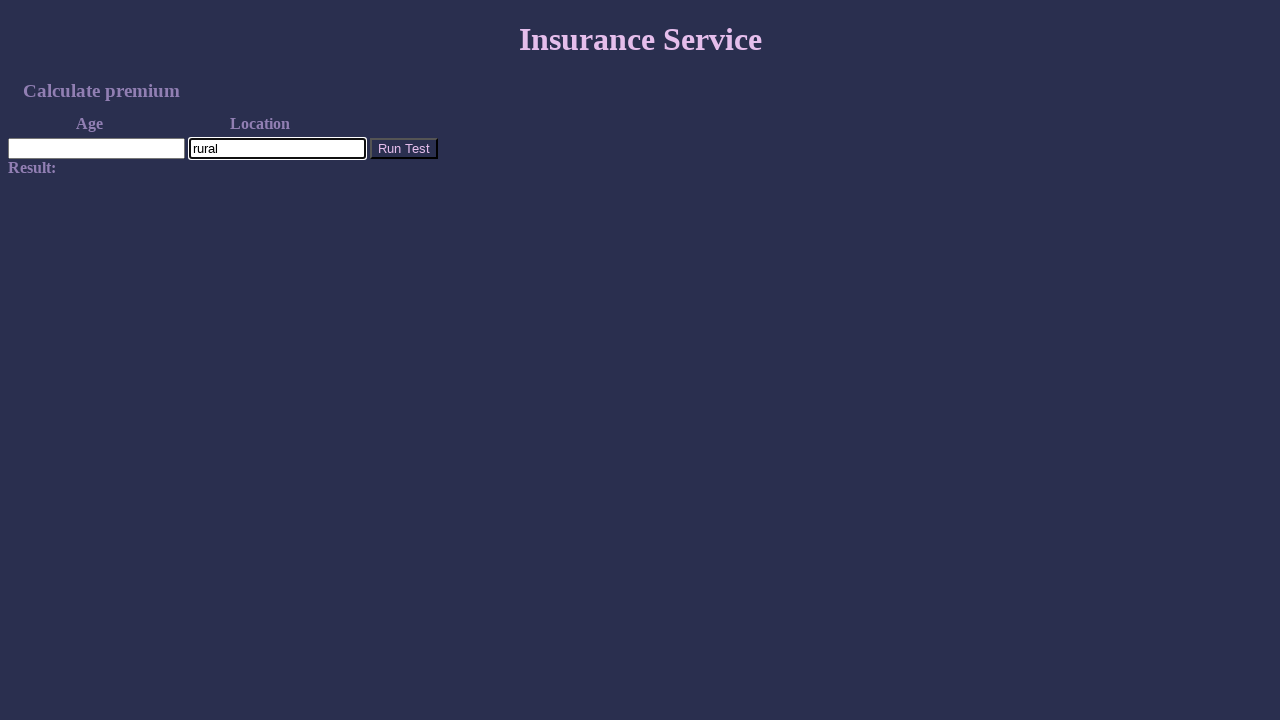

Filled age field with '24' on input[name='age']
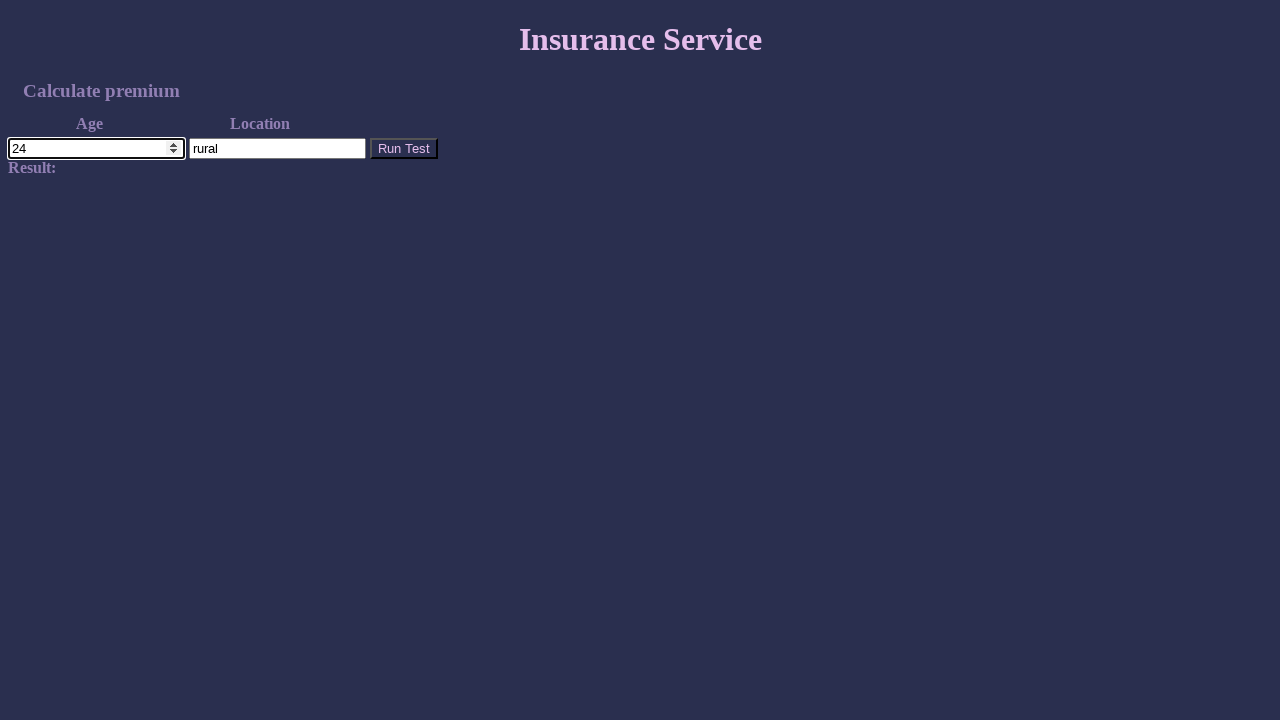

Clicked submit button to submit form at (404, 148) on .button
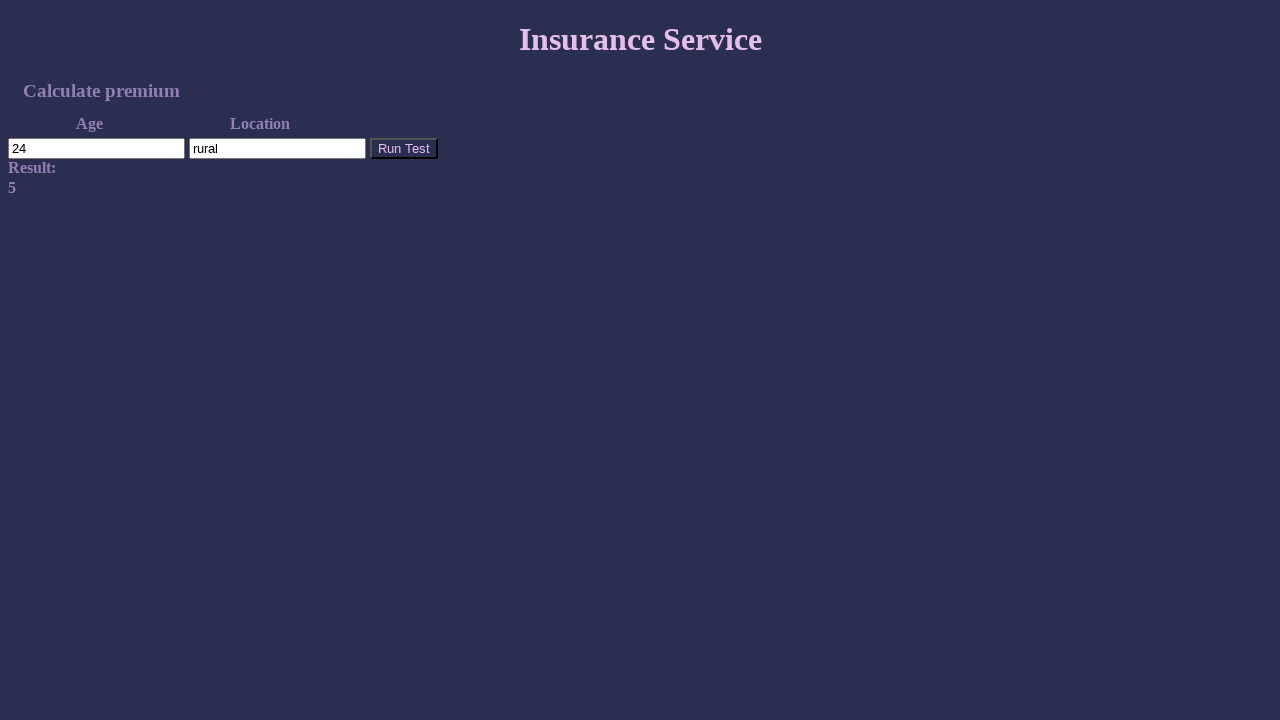

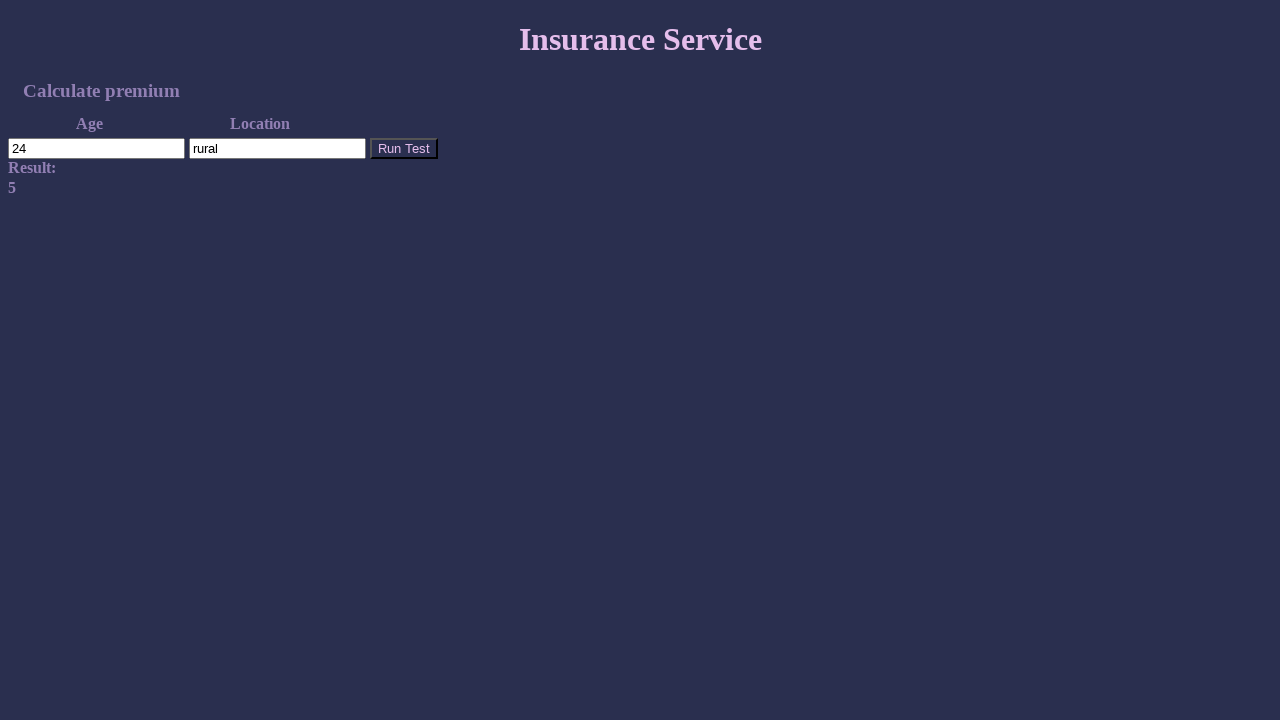